Tests successful login on demo site using valid test credentials and verifies the success message

Starting URL: http://the-internet.herokuapp.com/login

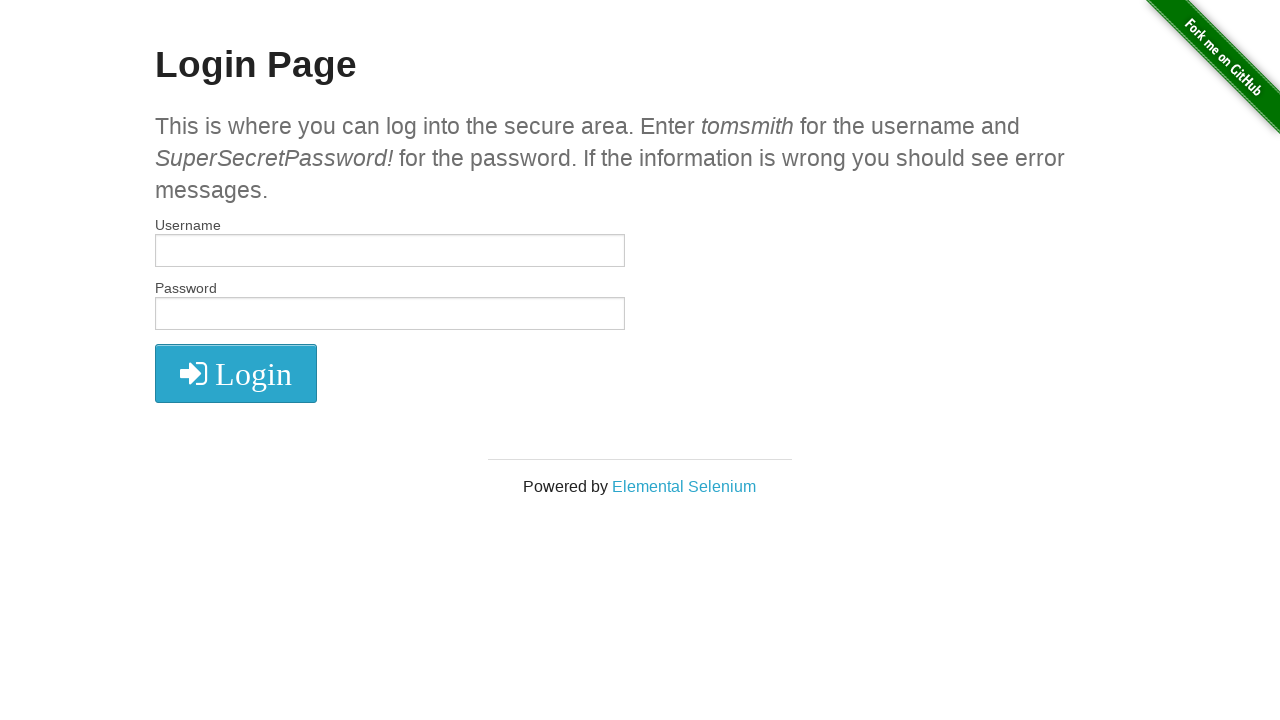

Filled username field with 'tomsmith' on #username
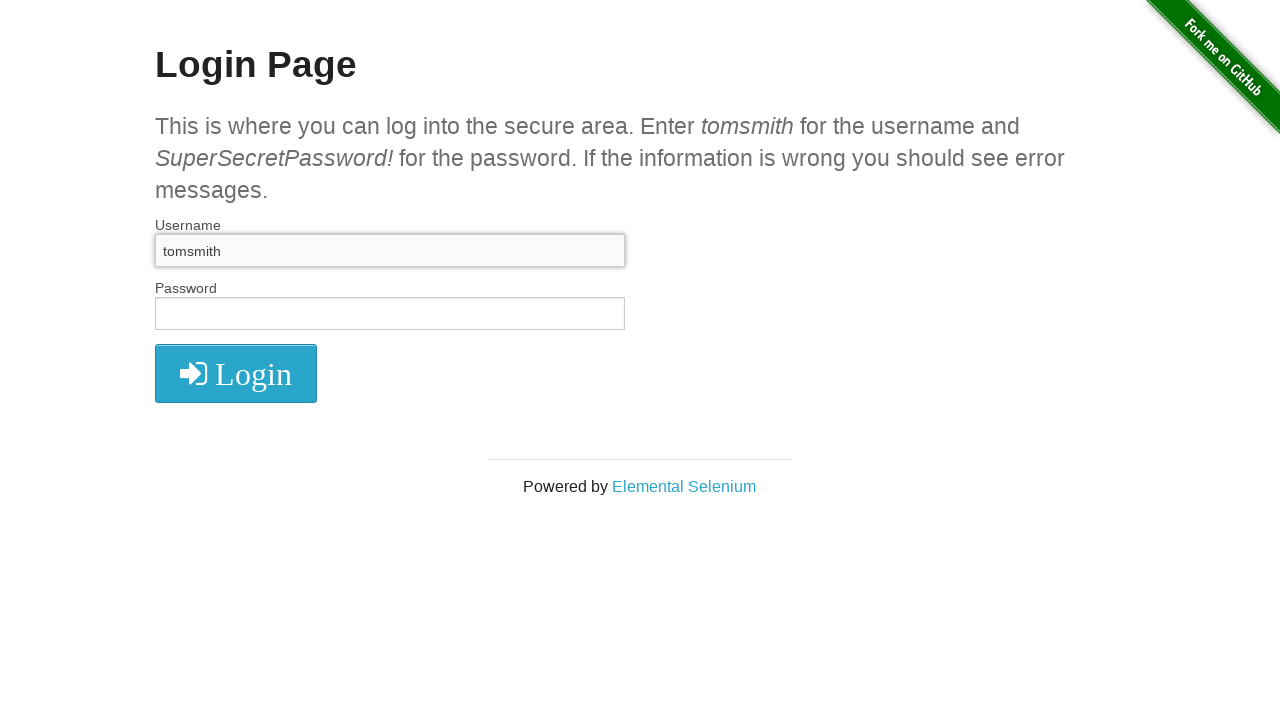

Filled password field with valid credentials on #password
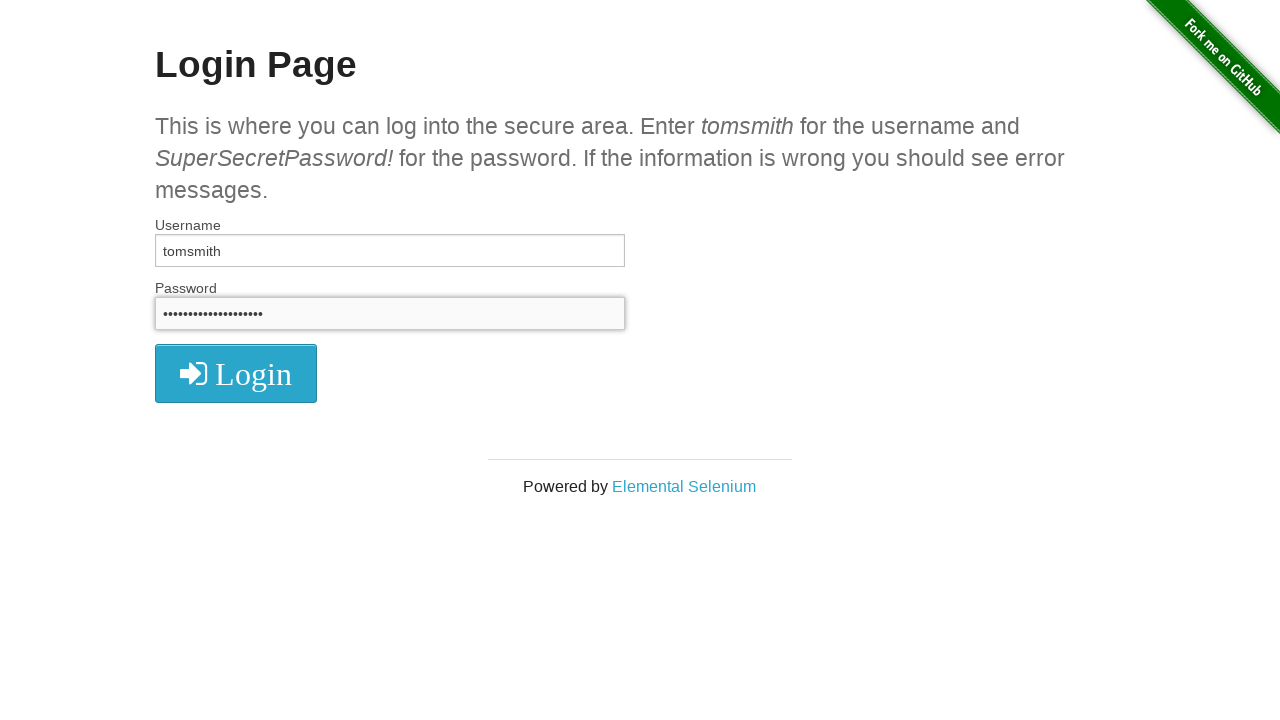

Clicked login button at (236, 374) on xpath=//i[@class='fa fa-2x fa-sign-in']
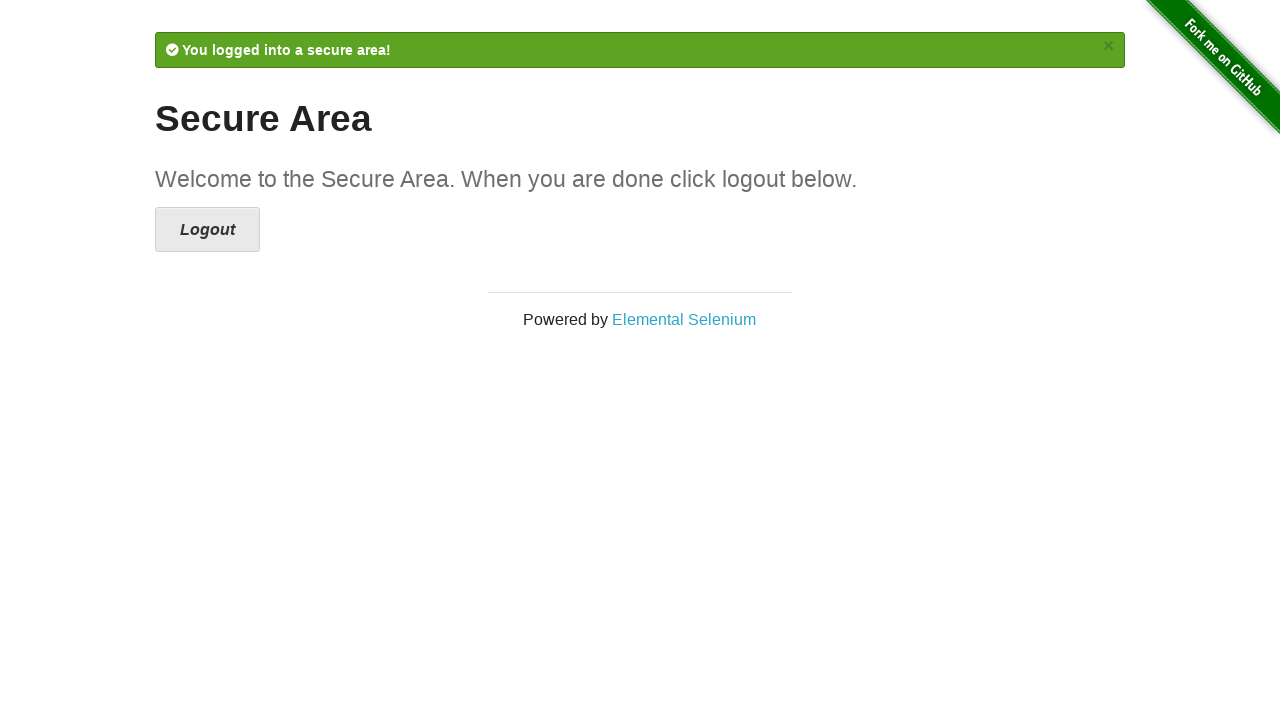

Success message flash element loaded
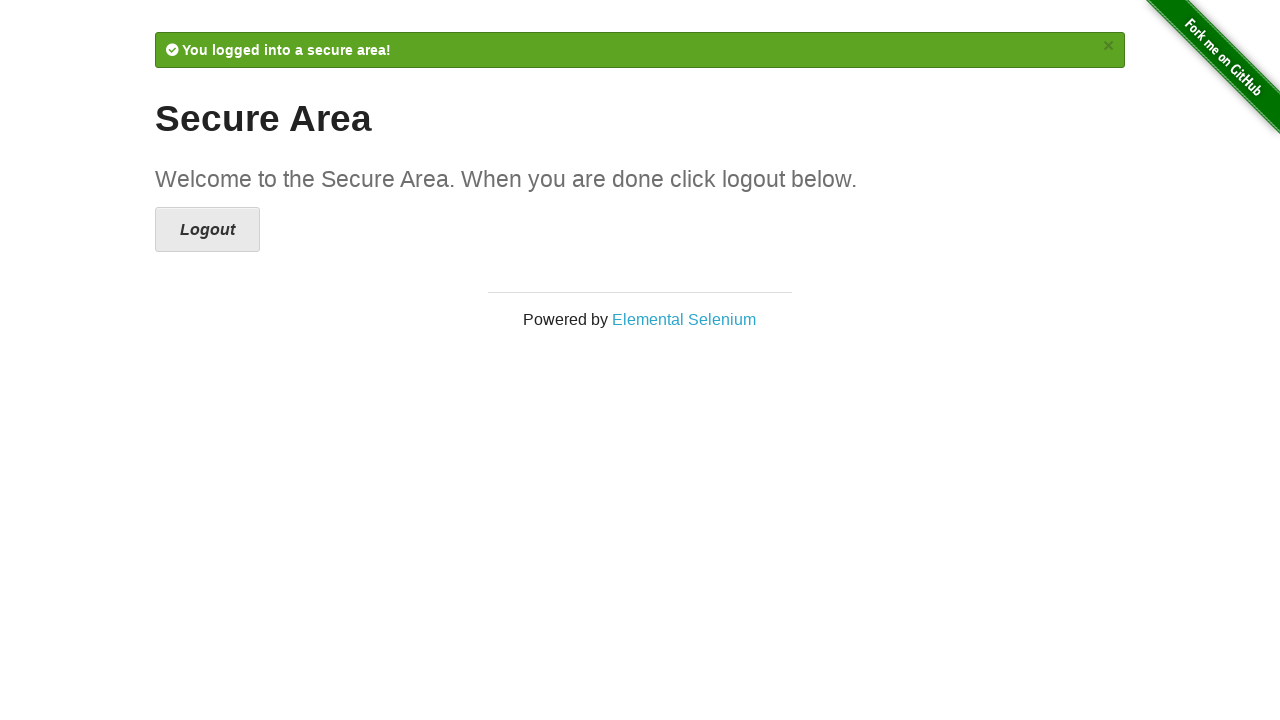

Retrieved success message text content
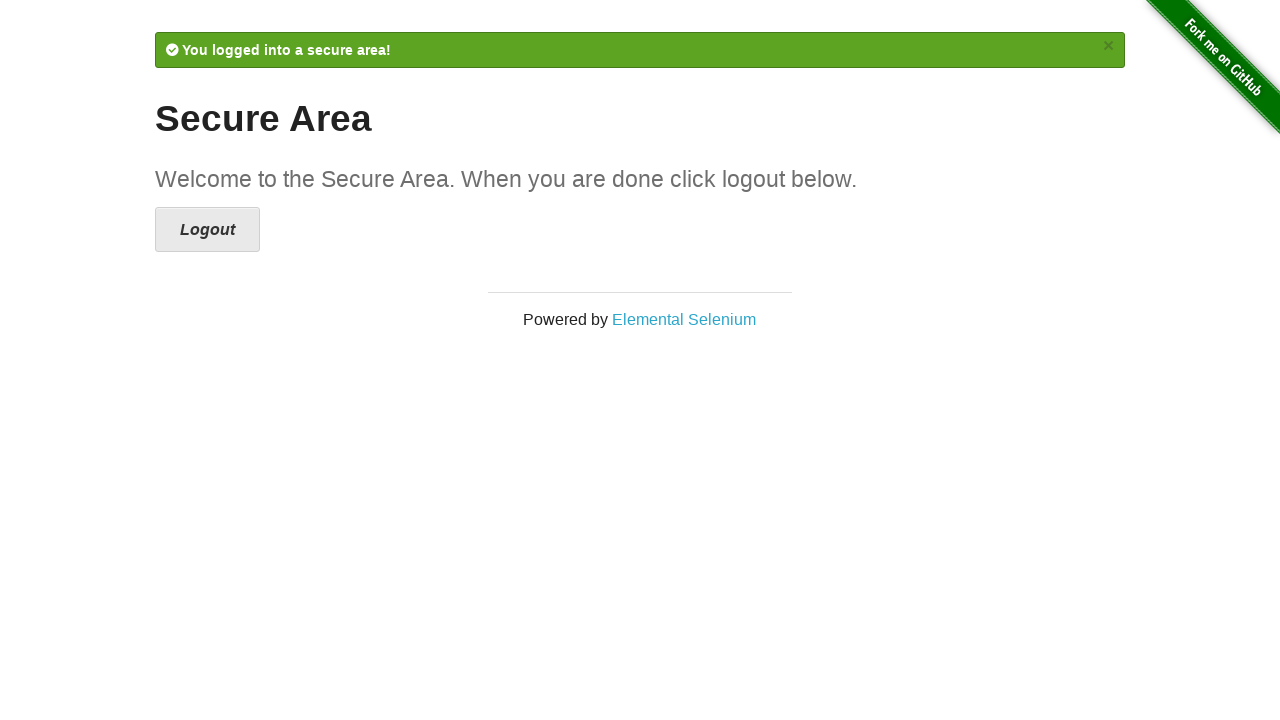

Verified 'You logged into a secure area!' message is present
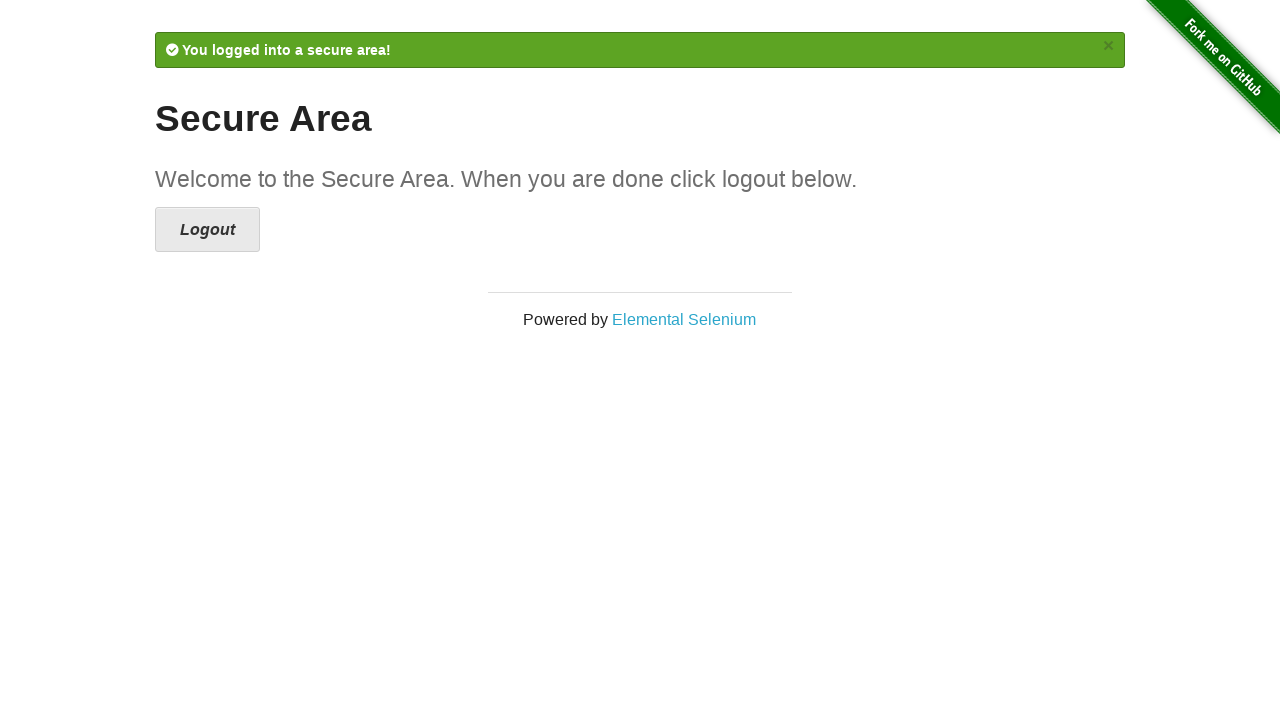

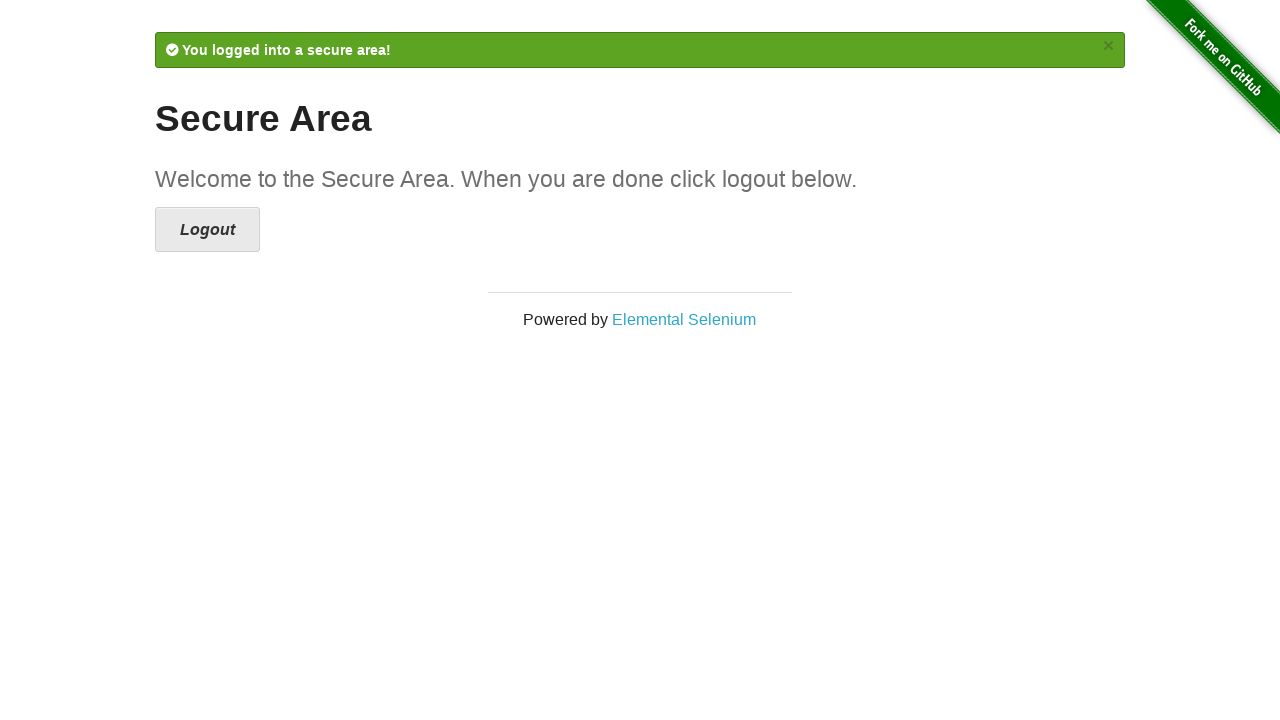